Verifies the page title contains "STORE" and equals exactly "STORE"

Starting URL: https://www.demoblaze.com/index.html

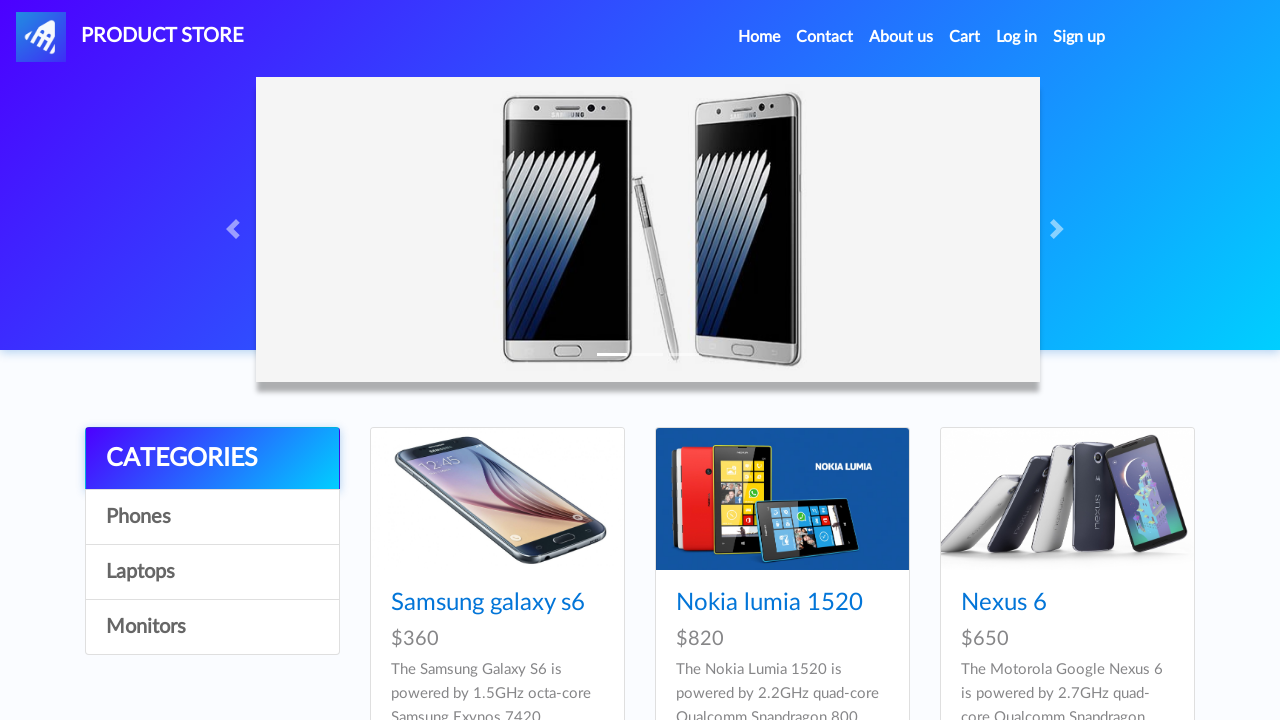

Retrieved page title
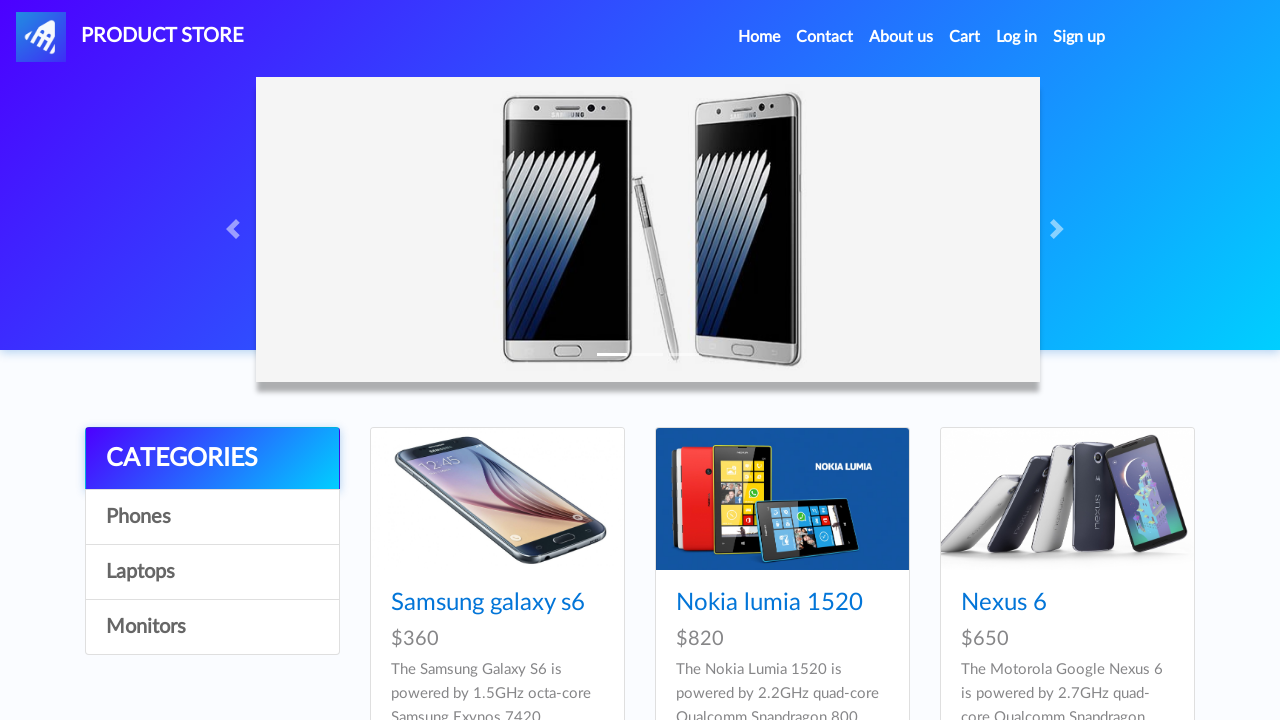

Verified page title contains 'STORE'
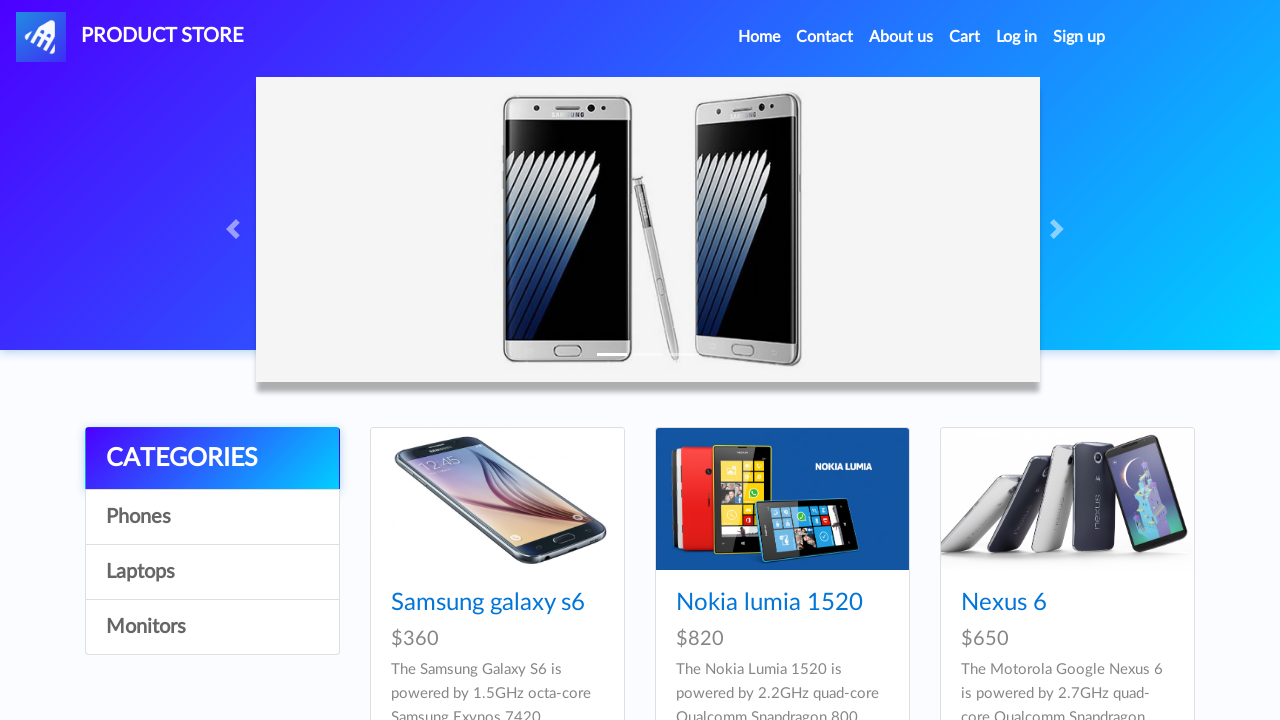

Verified page title equals exactly 'STORE'
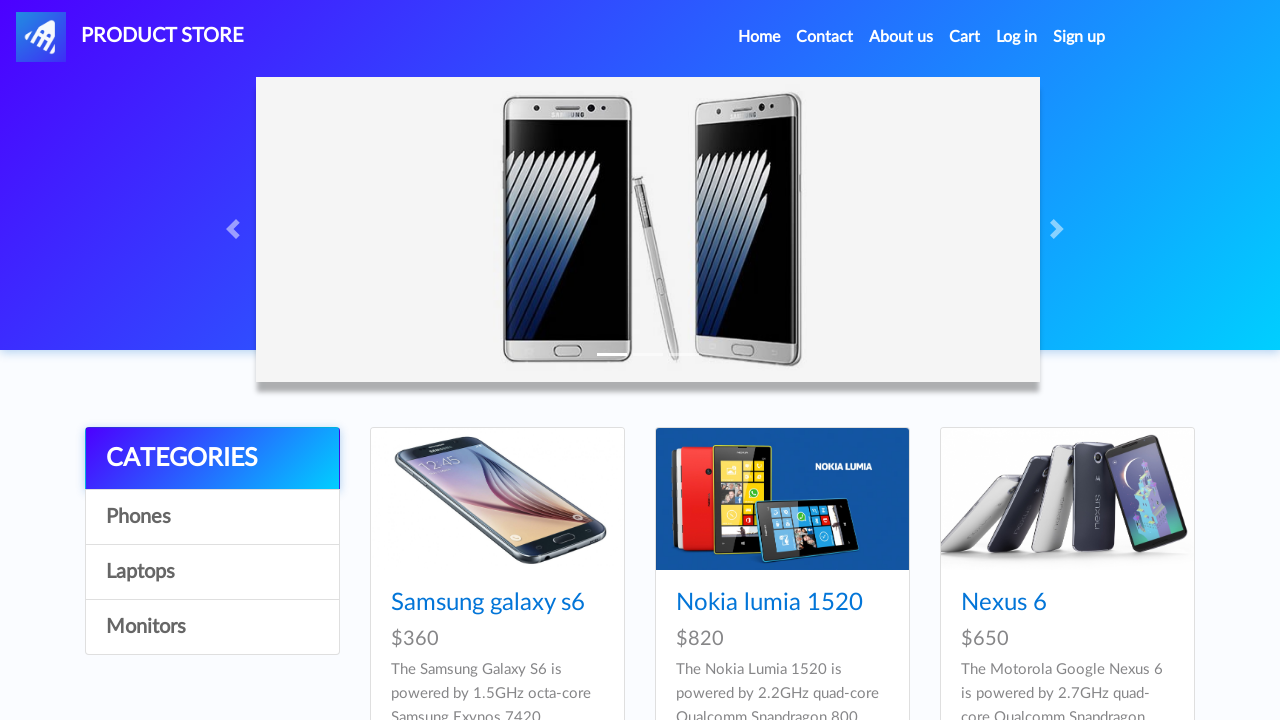

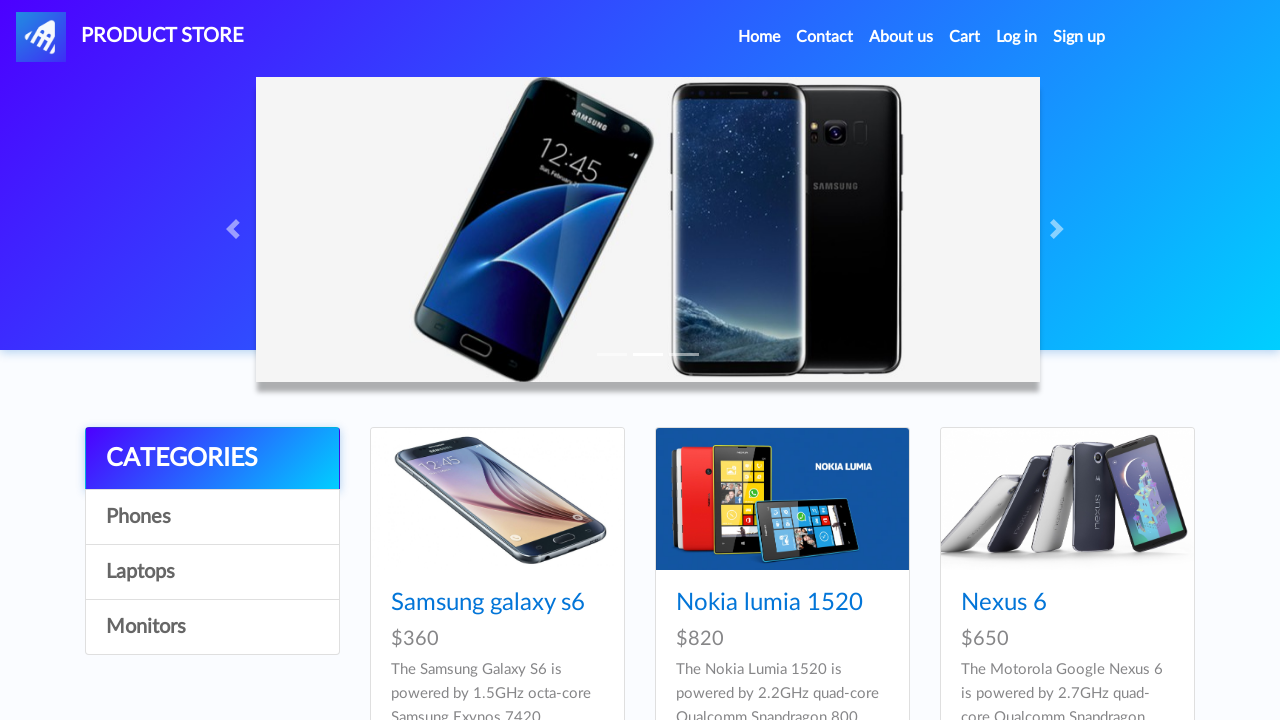